Clicks on the Laptops category filter and verifies that Sony Vaio i5 product is displayed

Starting URL: https://www.demoblaze.com/

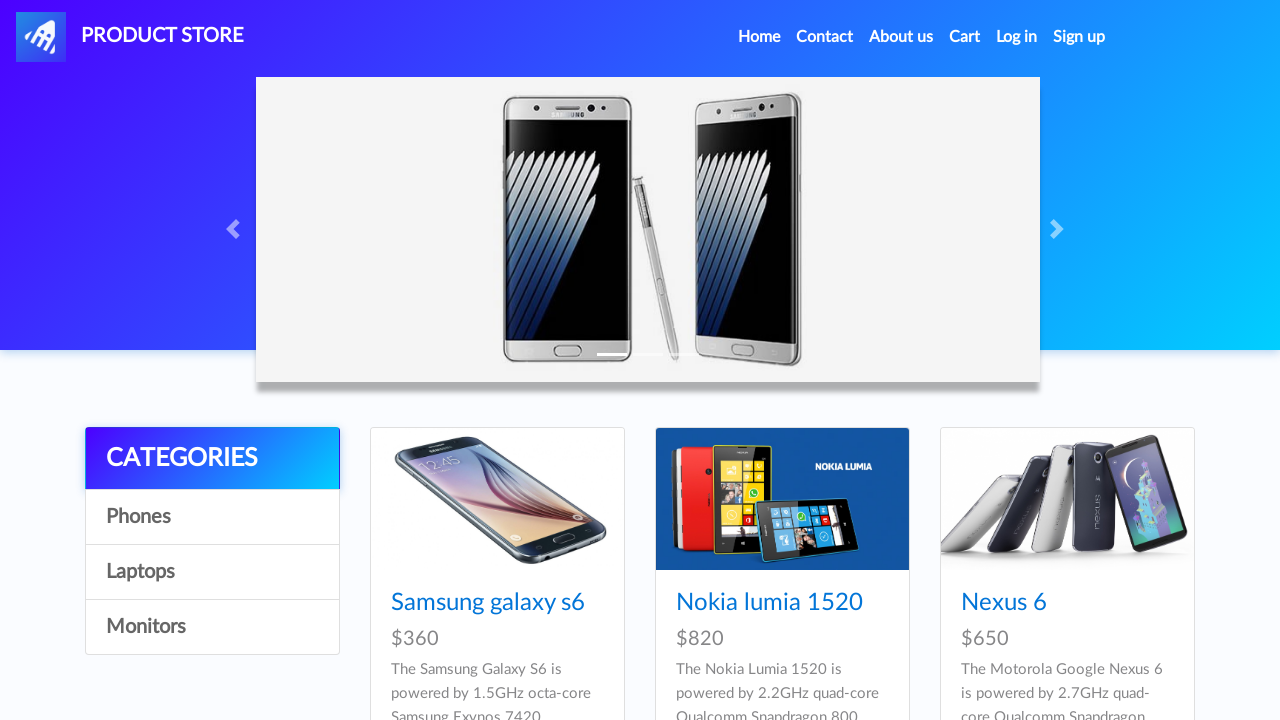

Clicked on Laptops category filter at (212, 572) on a[onclick="byCat('notebook')"]
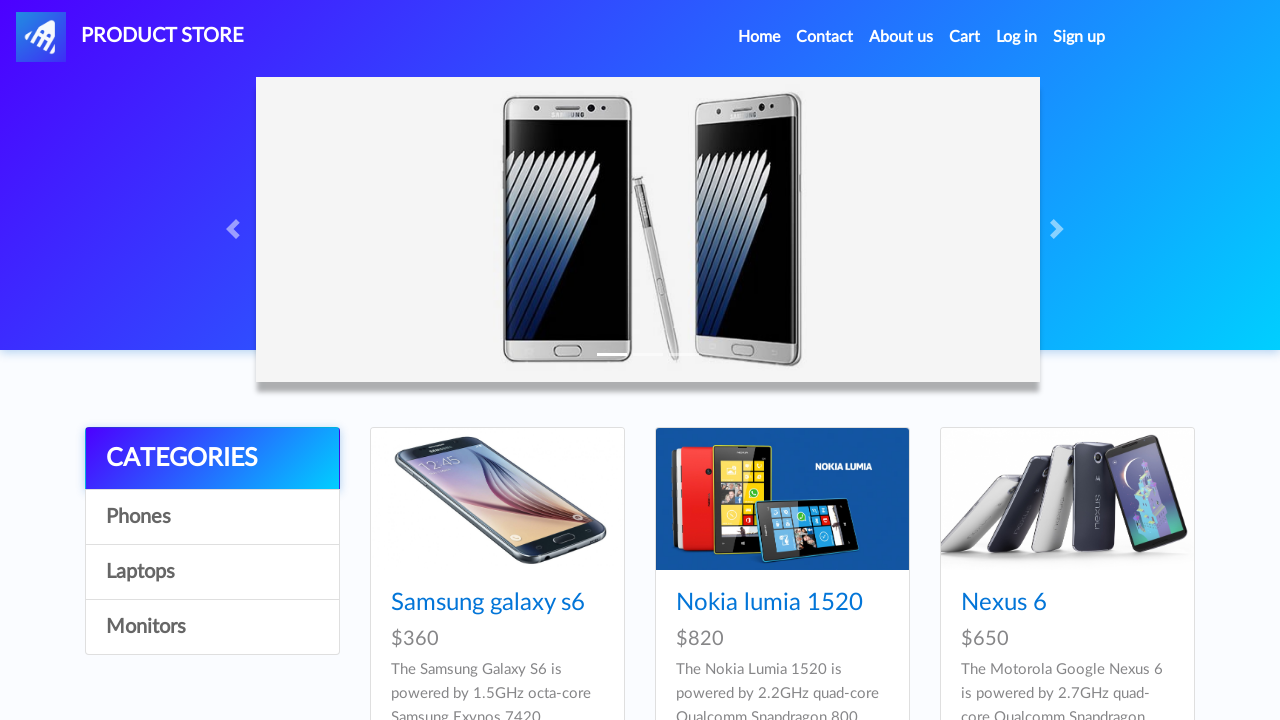

Waited 2 seconds for products to load
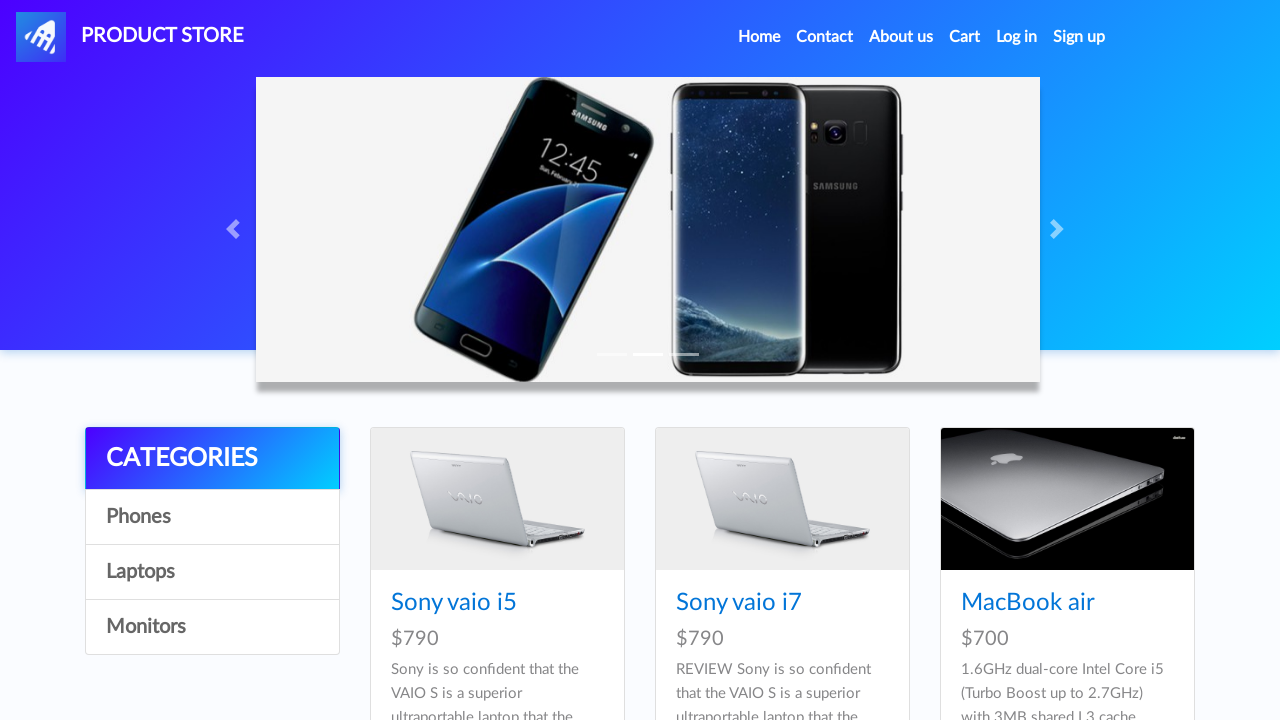

Verified Sony Vaio i5 product is displayed in Laptops category
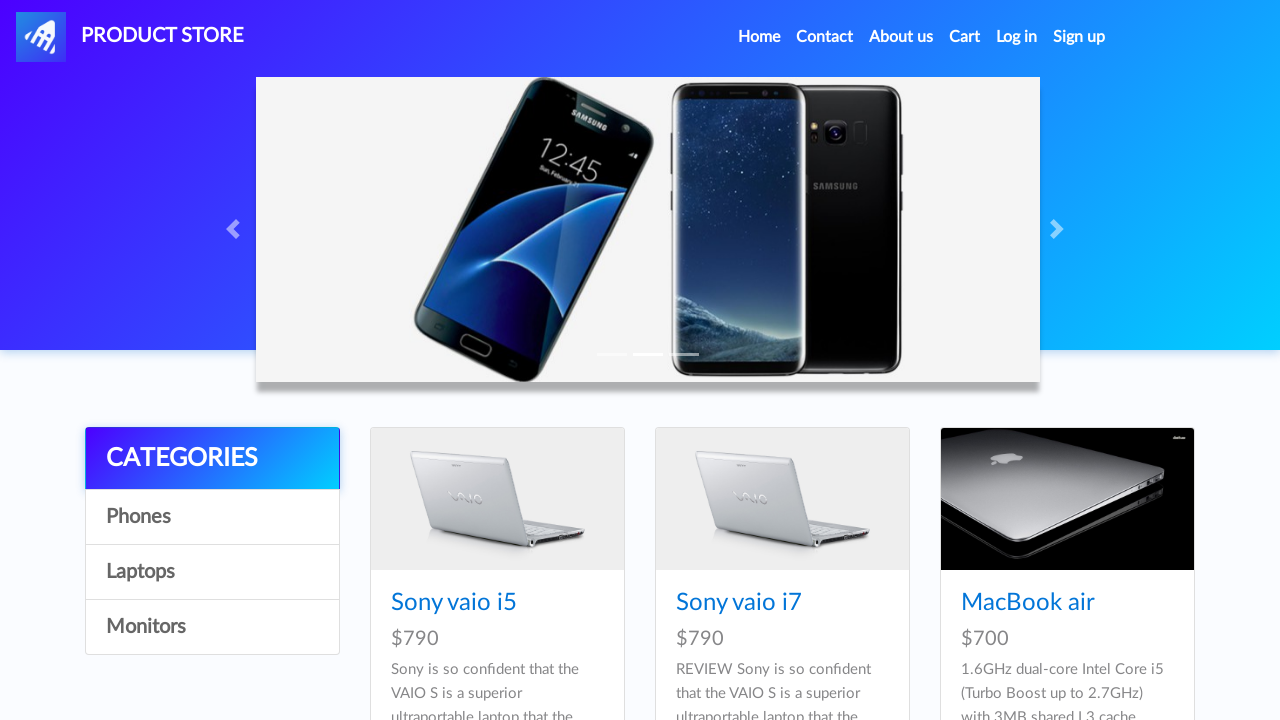

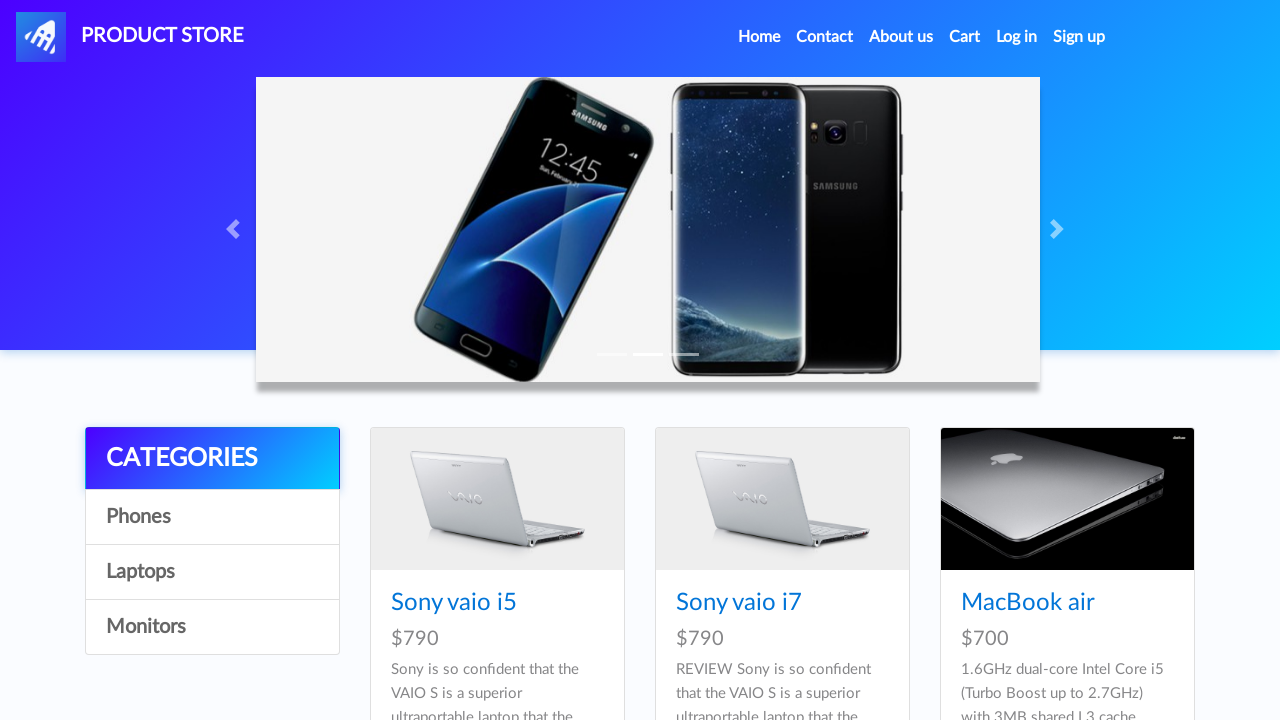